Tests dynamic loading functionality by clicking a start button and verifying that "Hello World!" text appears after the loading completes

Starting URL: https://automationfc.github.io/dynamic-loading/

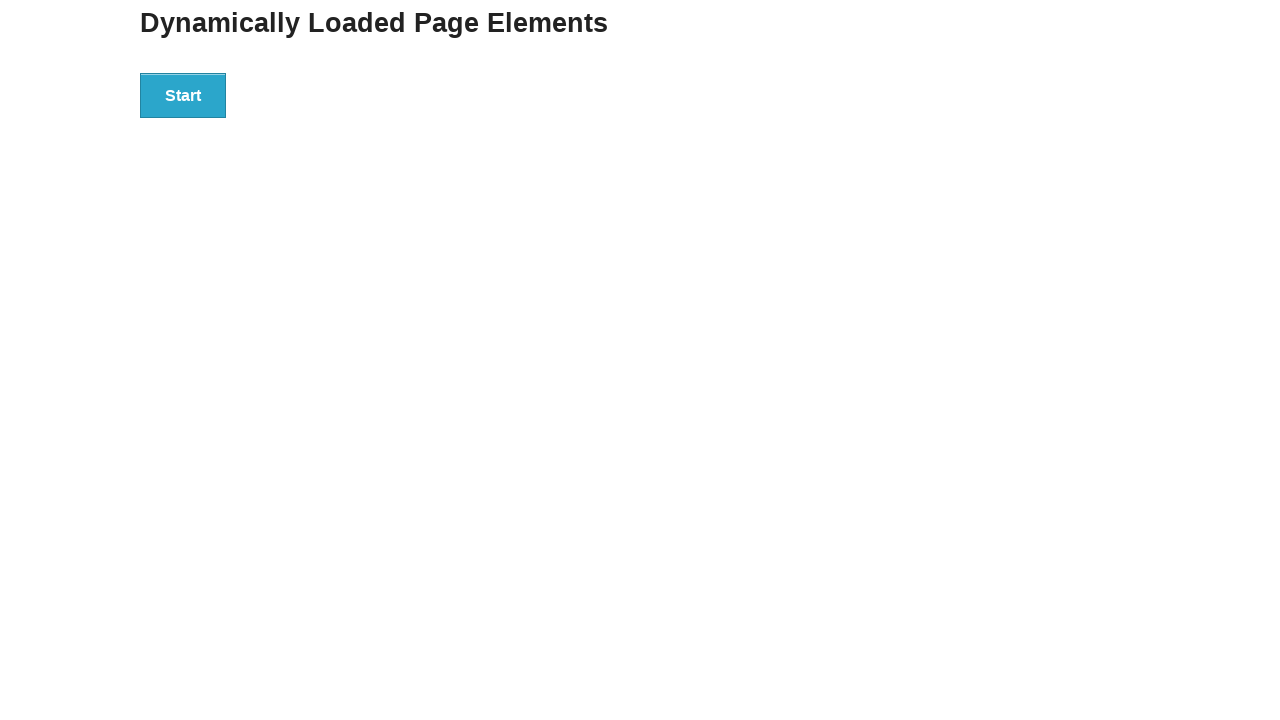

Clicked the start button to trigger dynamic loading at (183, 95) on div#start > button
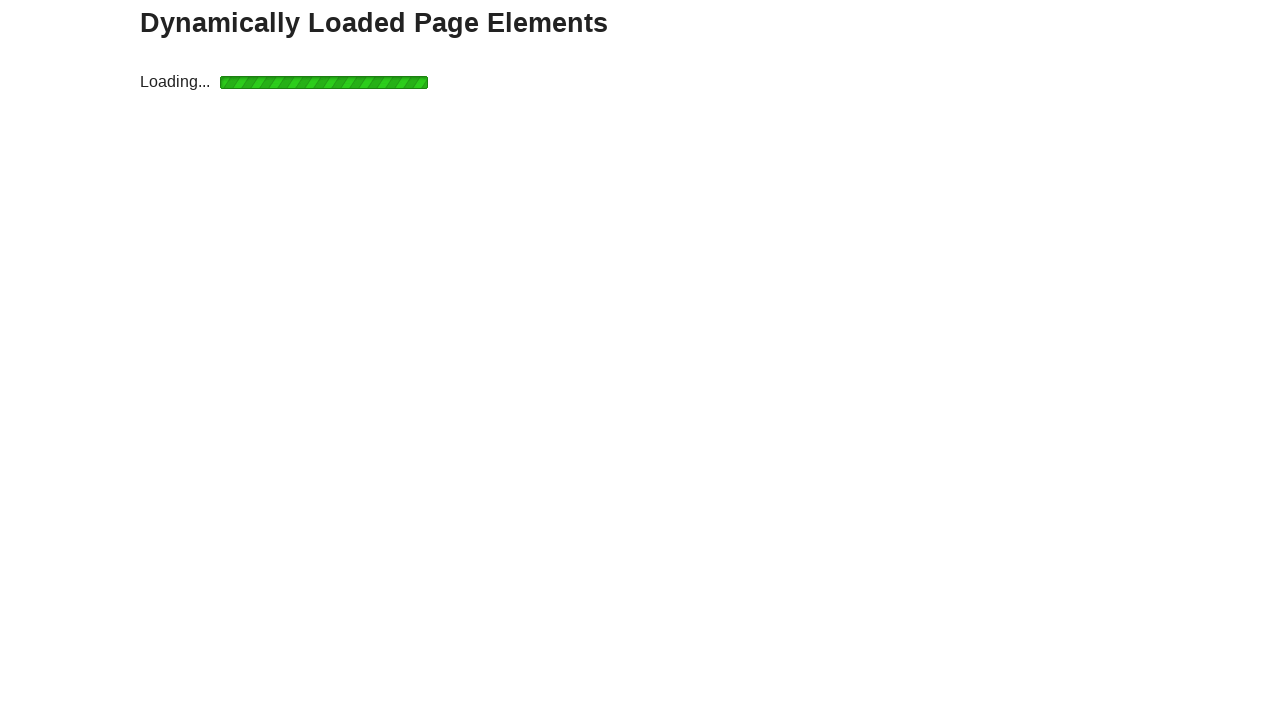

Waited for the finish element (h4 tag) to appear after loading completes
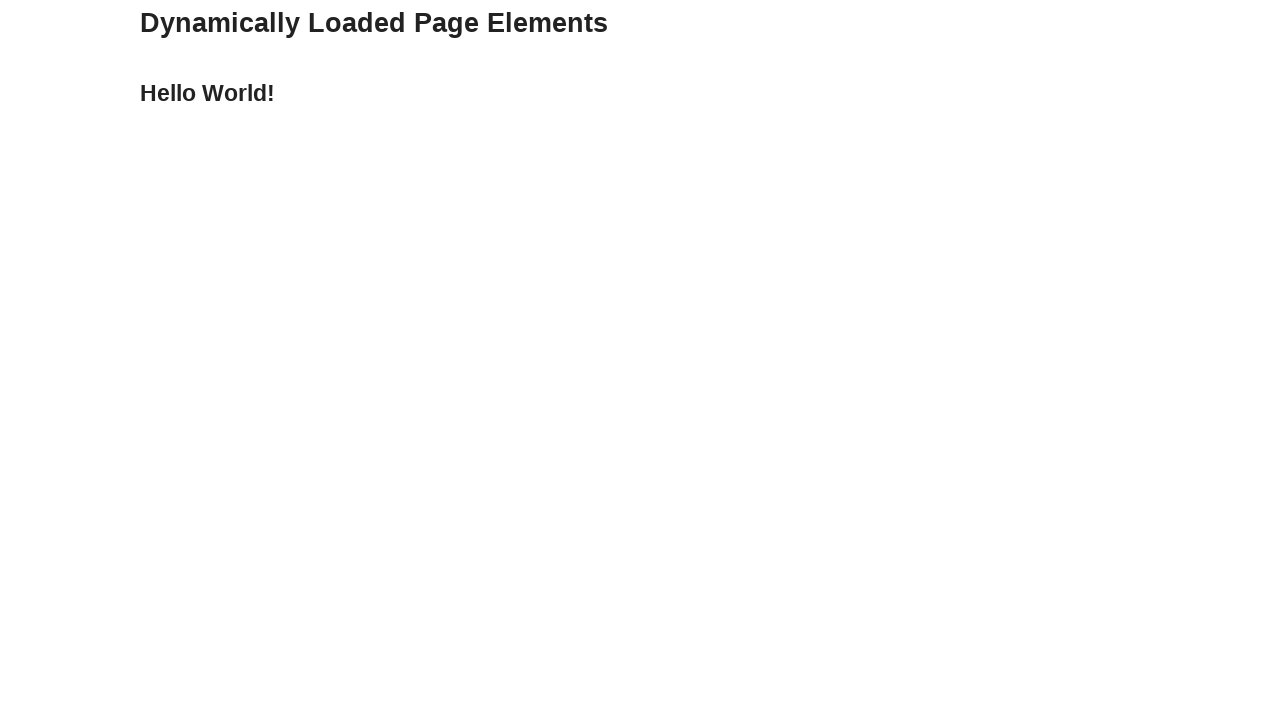

Verified that 'Hello World!' text is displayed in the finish element
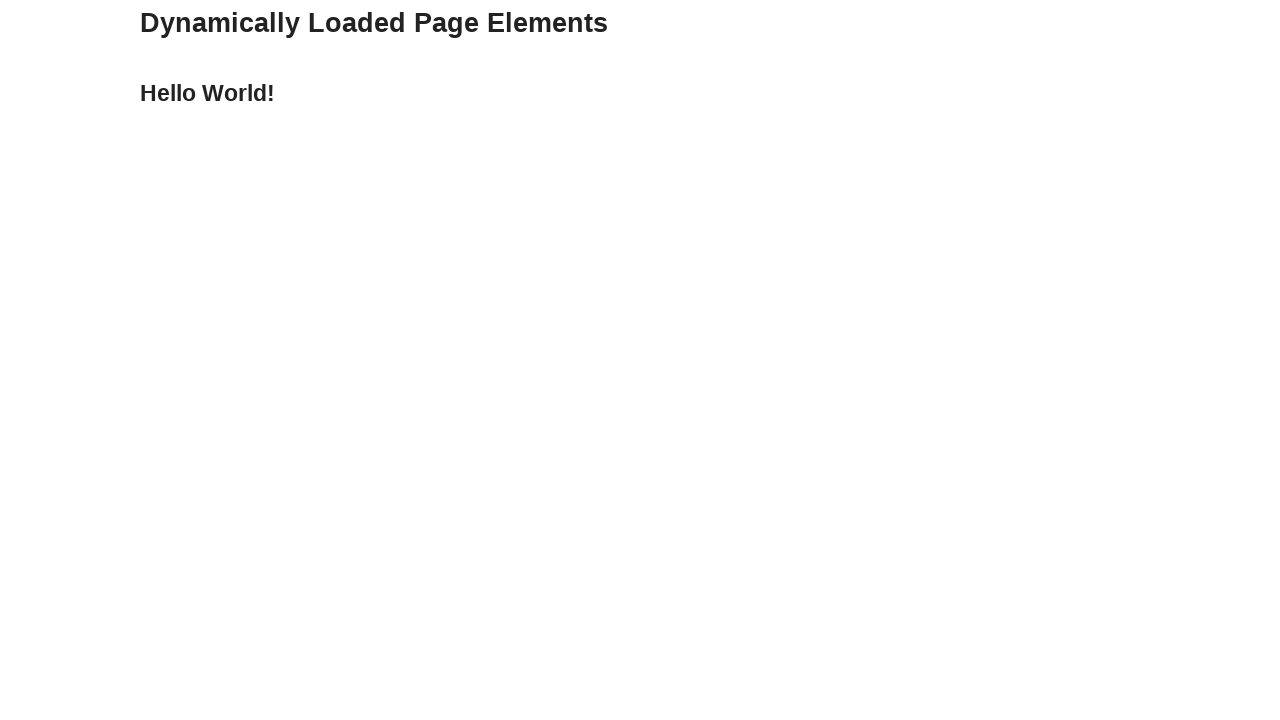

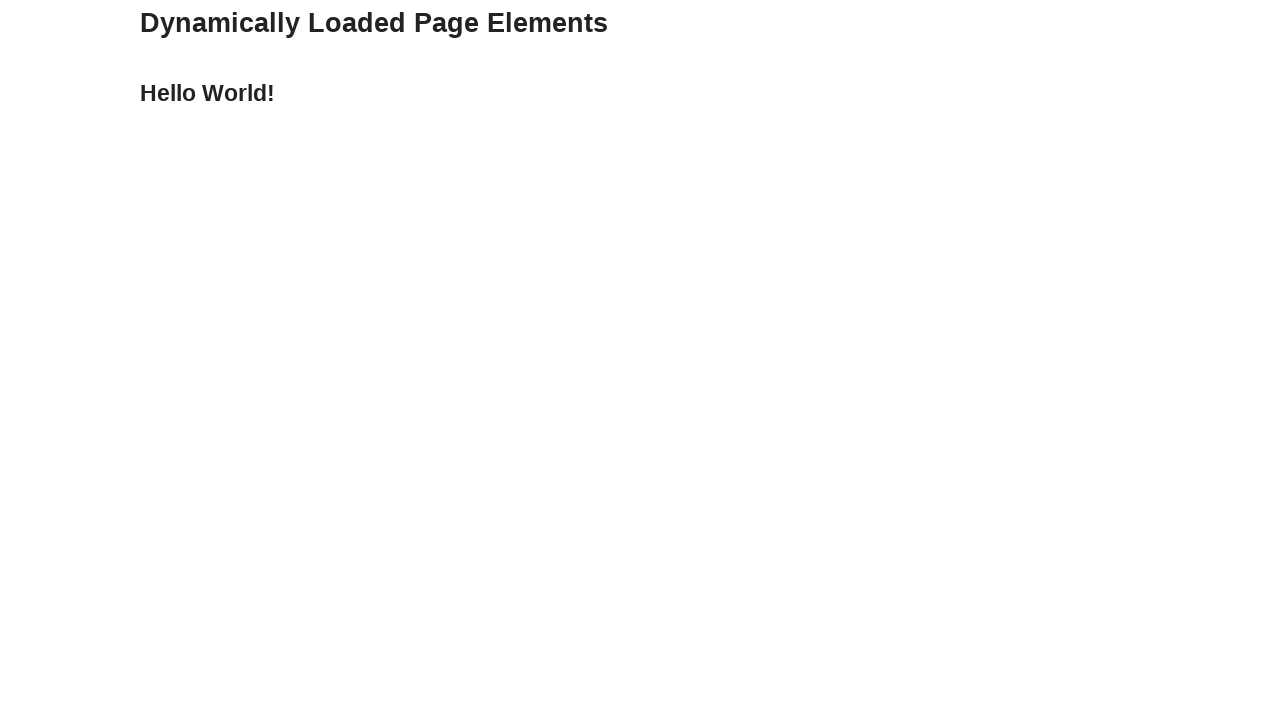